Tests input field functionality by entering a number, clearing it, and entering a different number

Starting URL: http://the-internet.herokuapp.com/inputs

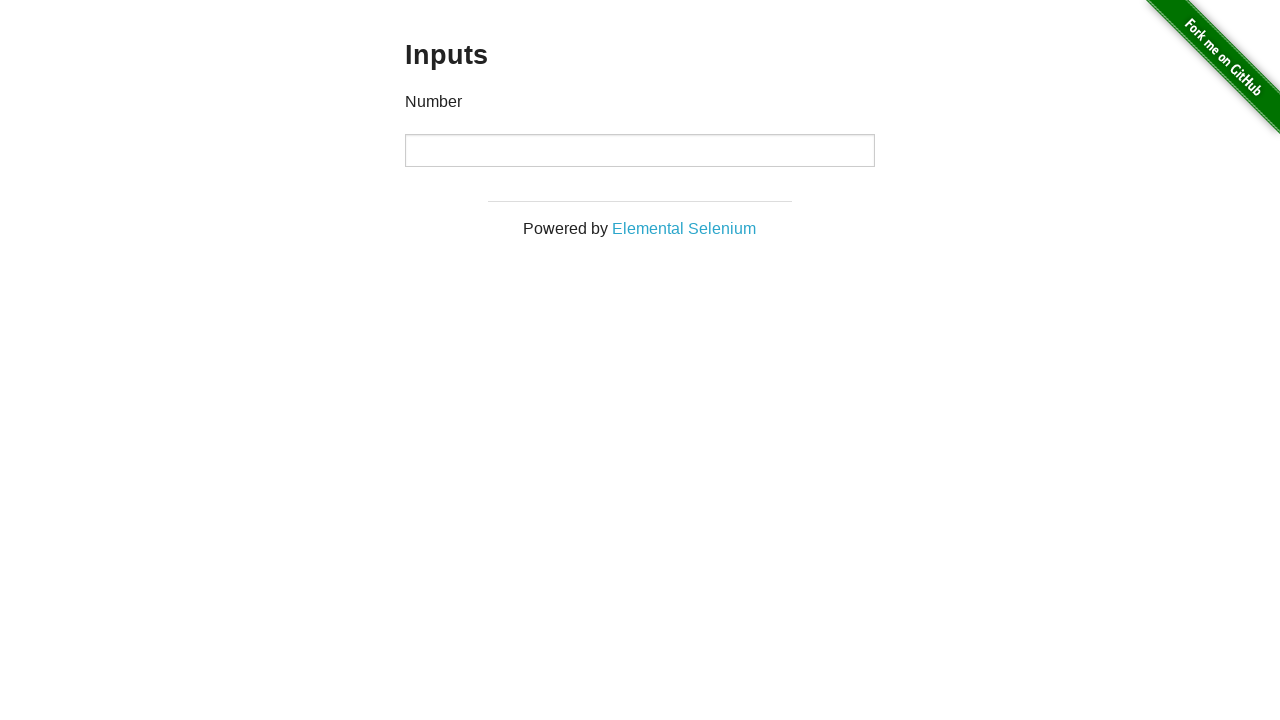

Entered '1000' into input field on input
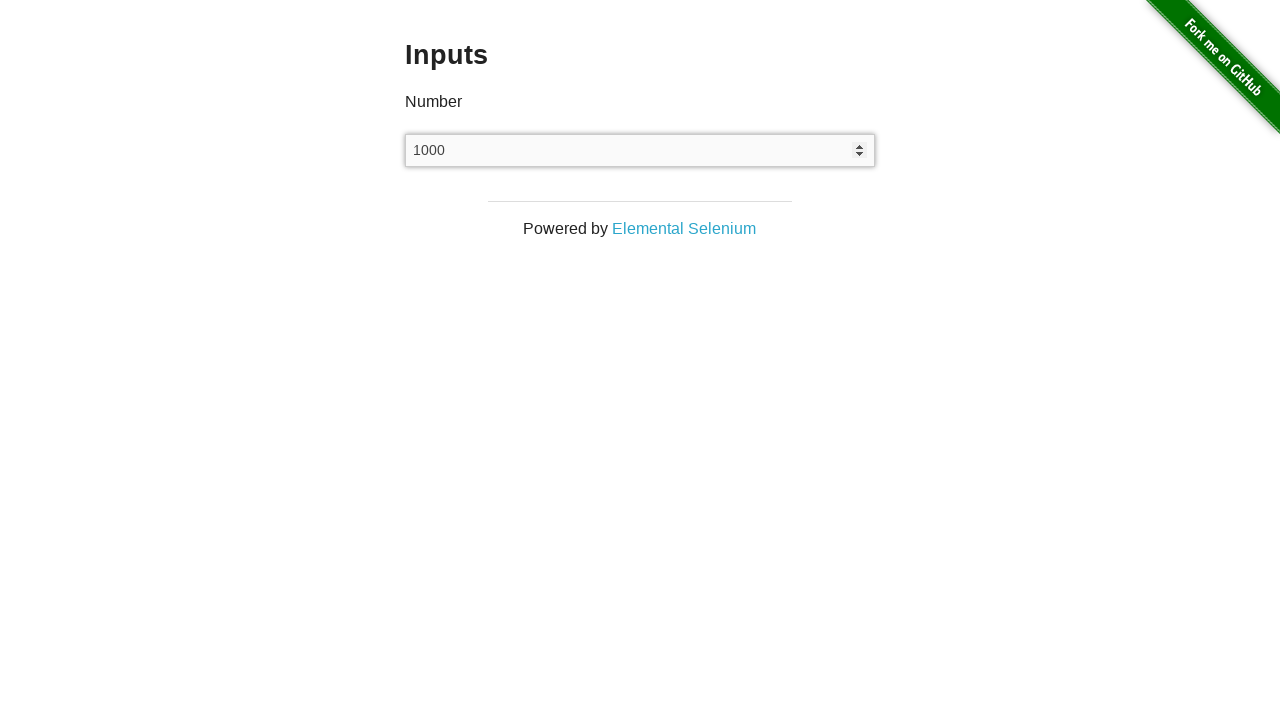

Cleared the input field on input
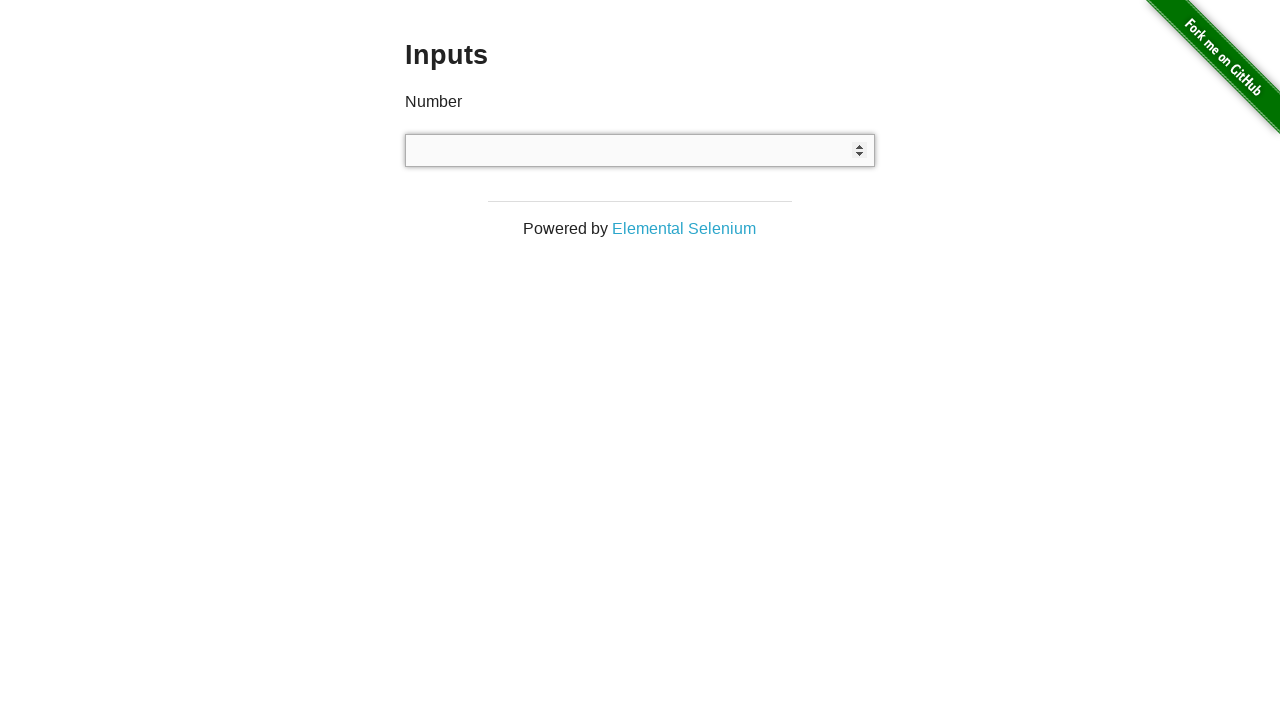

Entered '999' into input field on input
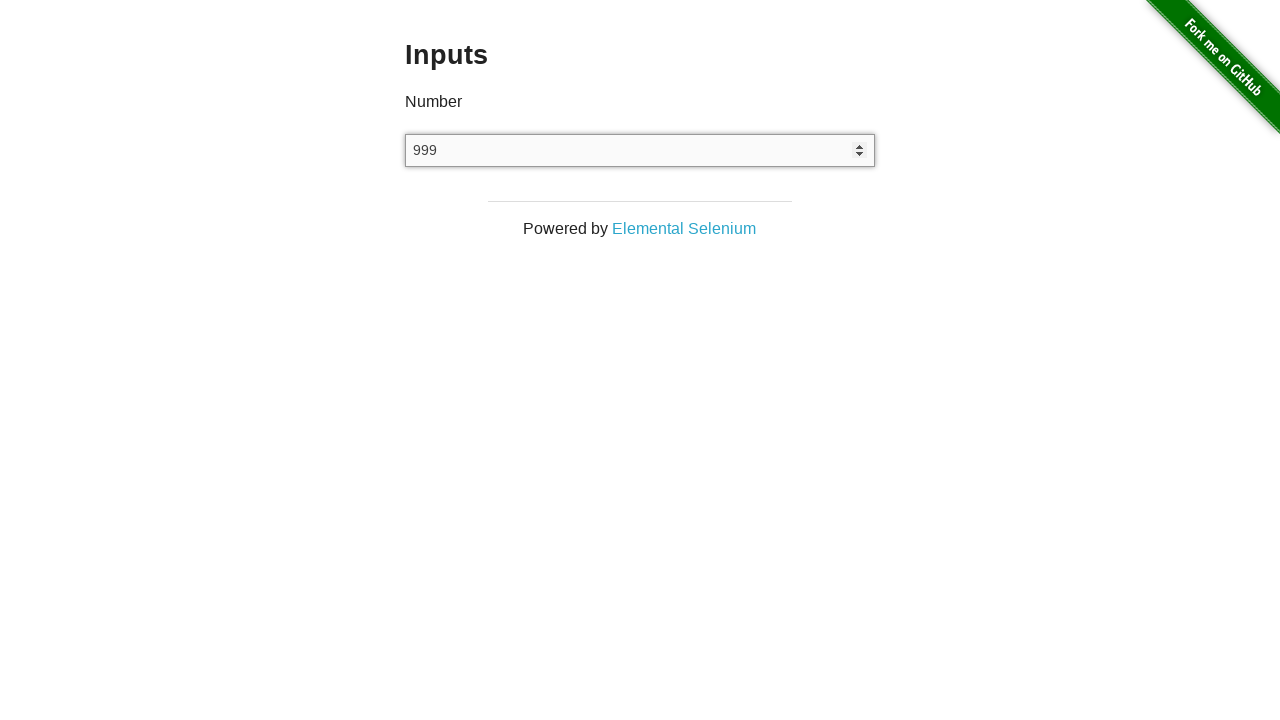

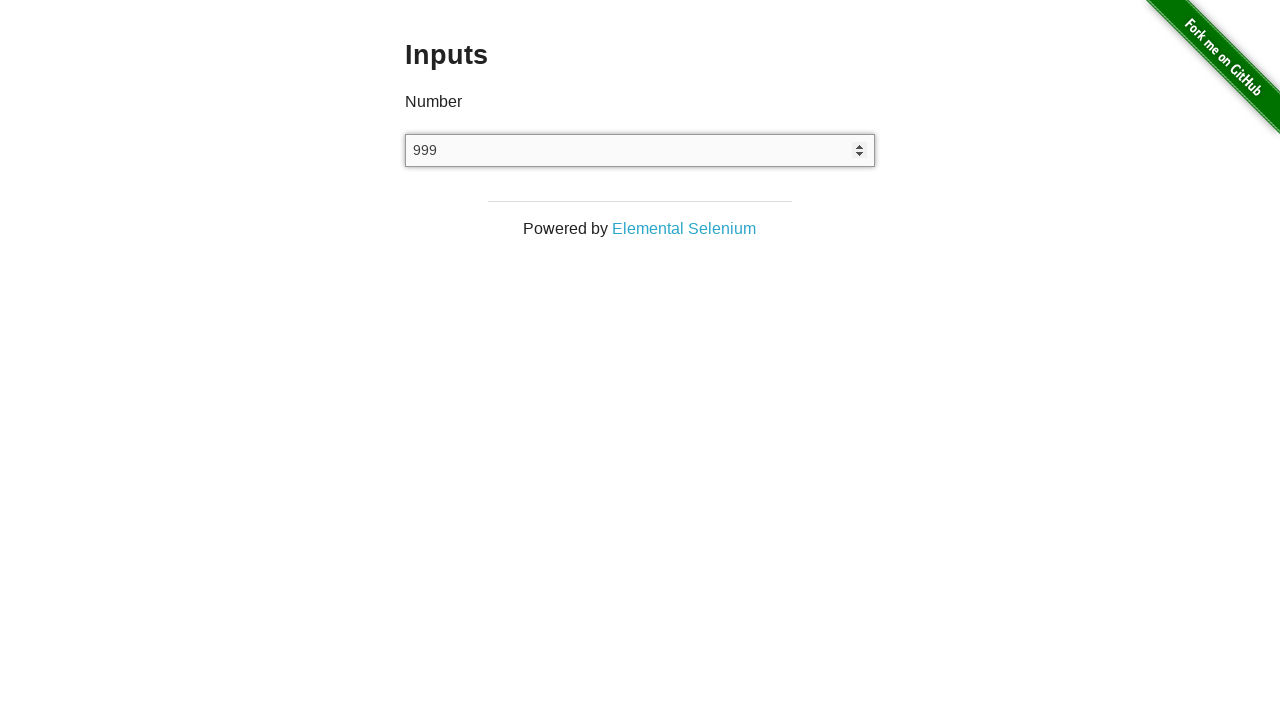